Tests radio button interaction by finding all radio buttons and clicking on the one with value containing 'bmw'

Starting URL: https://www.argos.co.uk/search/nike/?clickOrigin=searchbar:home:term:nike

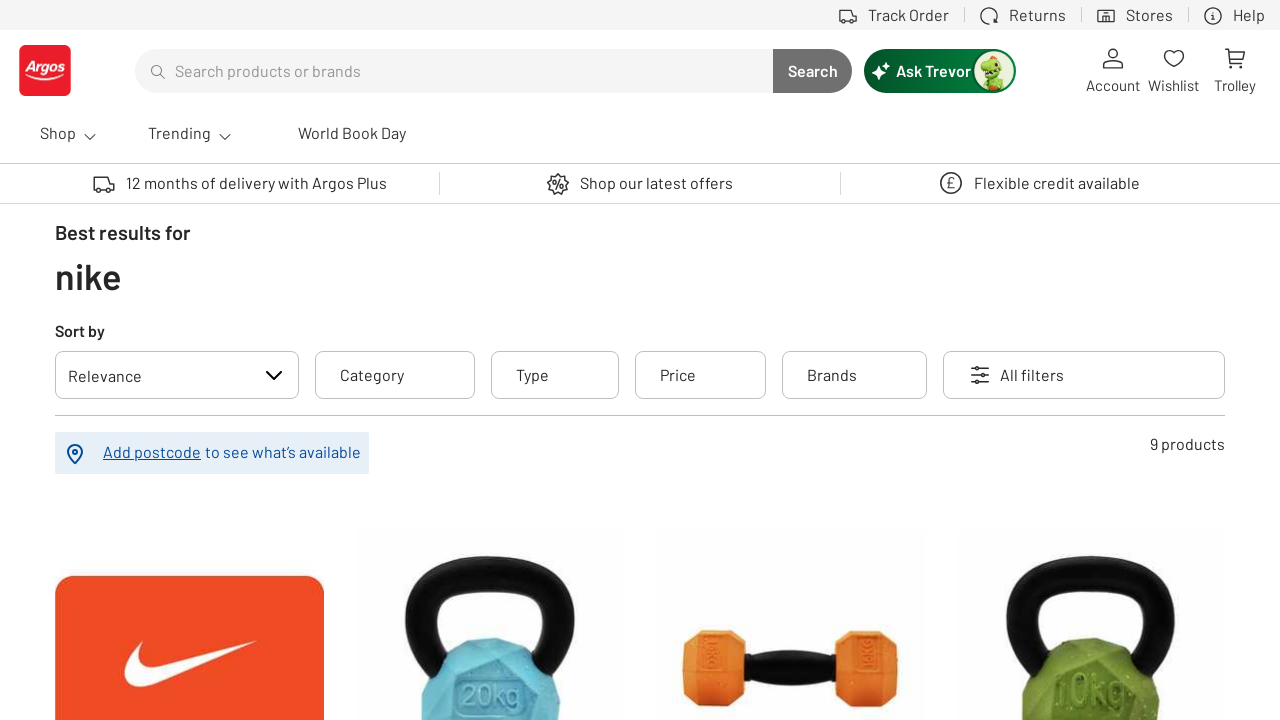

Navigated to Argos Nike search page
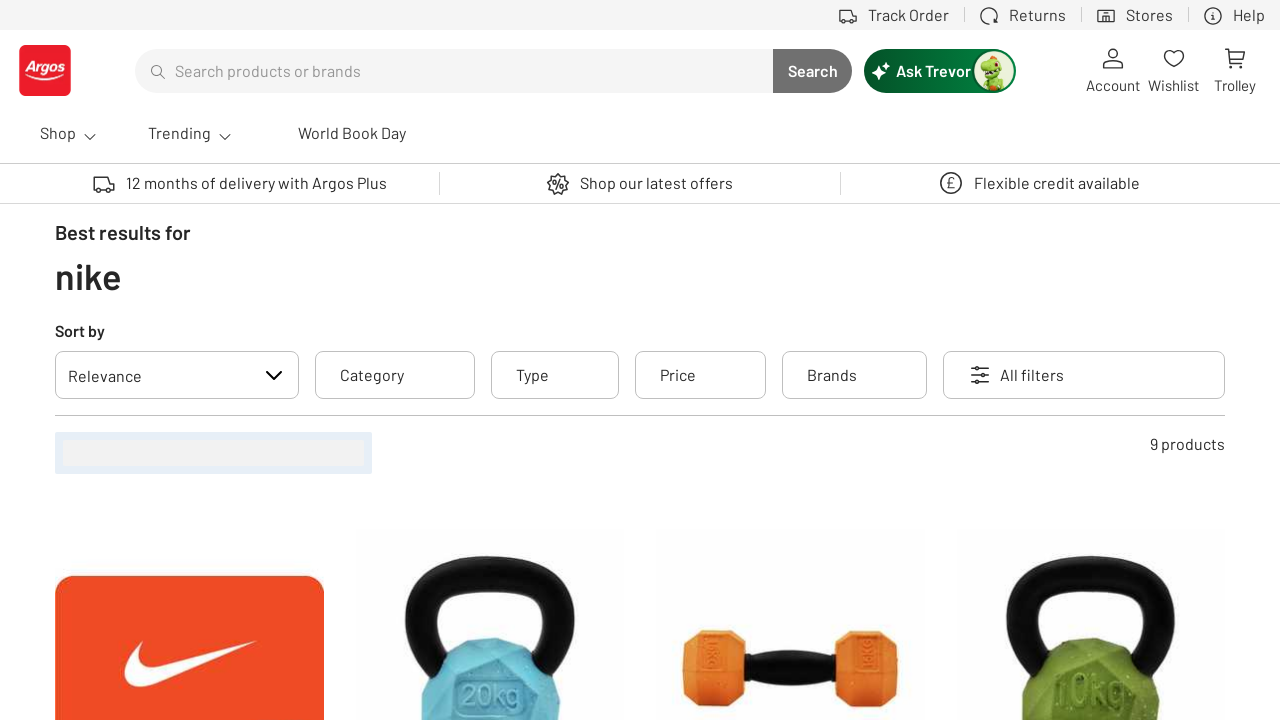

Found all radio buttons on the page
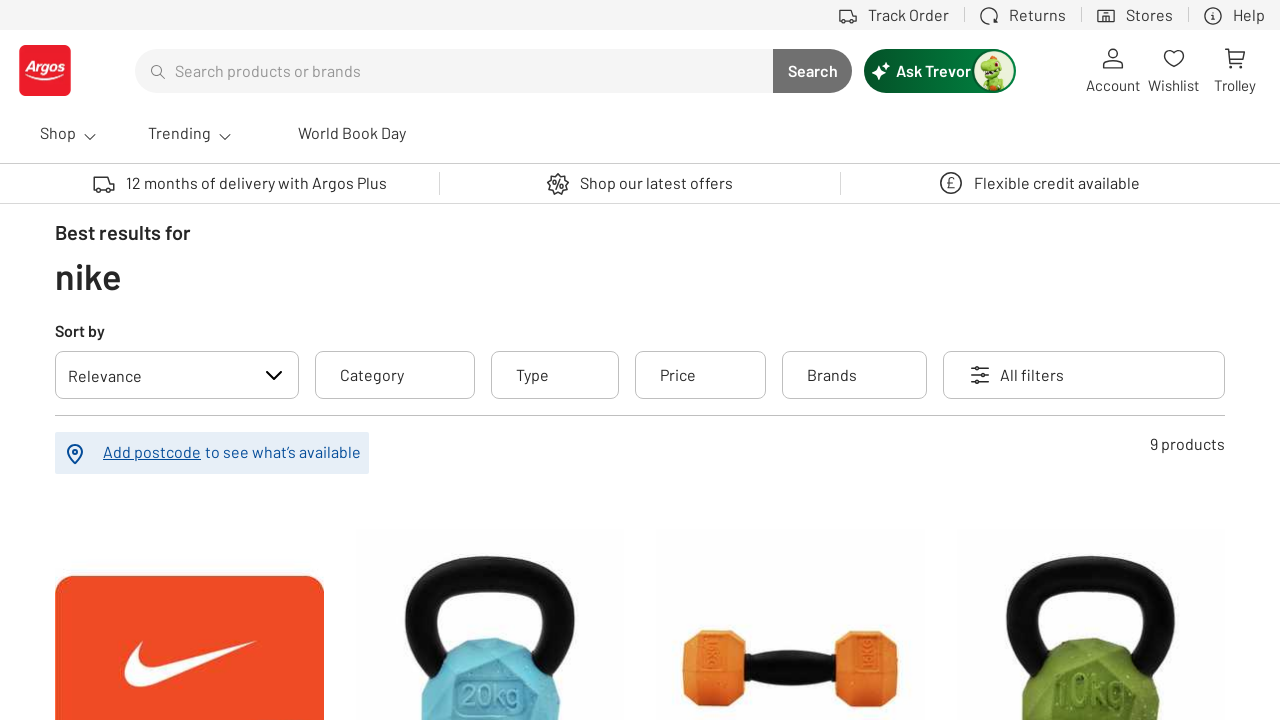

Checked radio button value: None
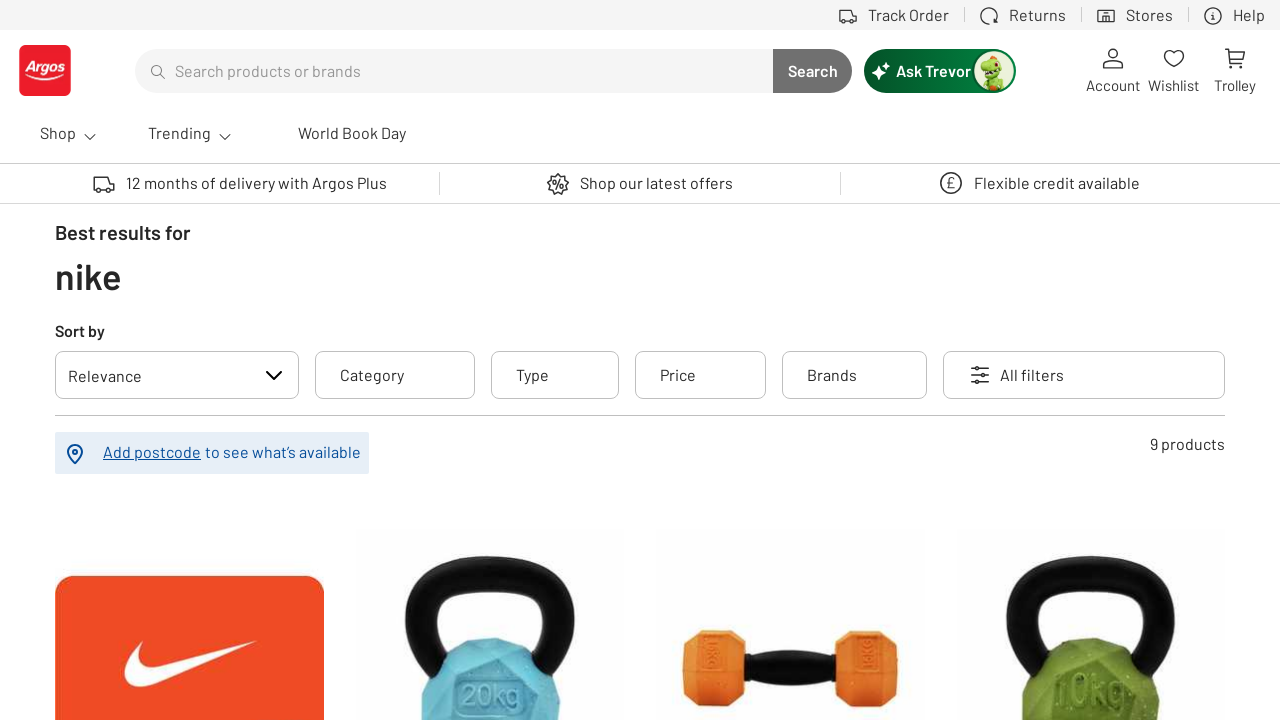

Checked radio button value: None
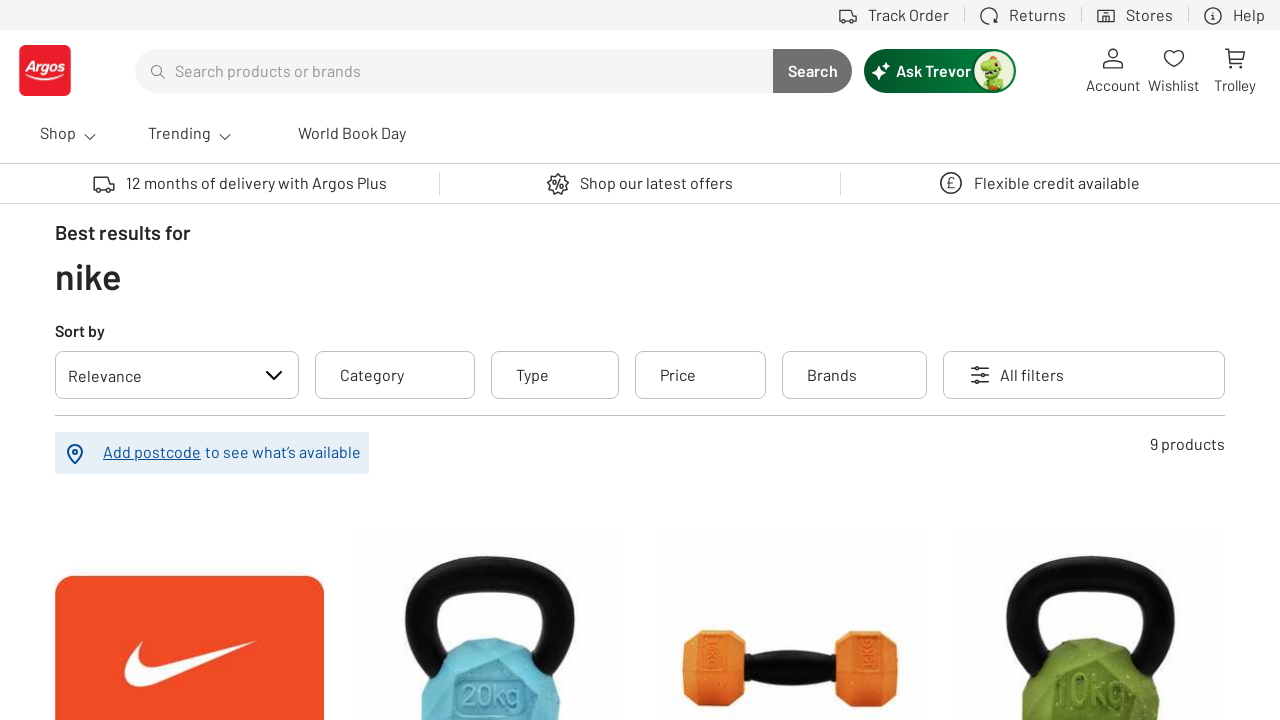

Checked radio button value: None
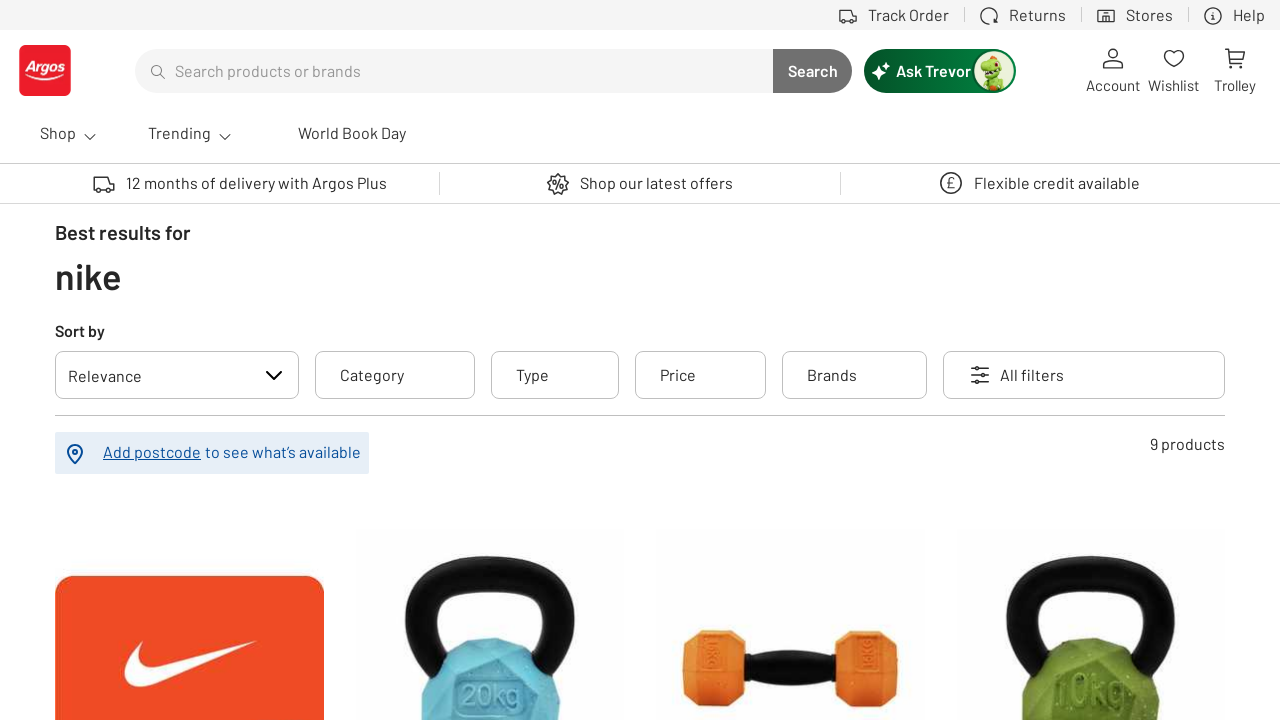

Checked radio button value: None
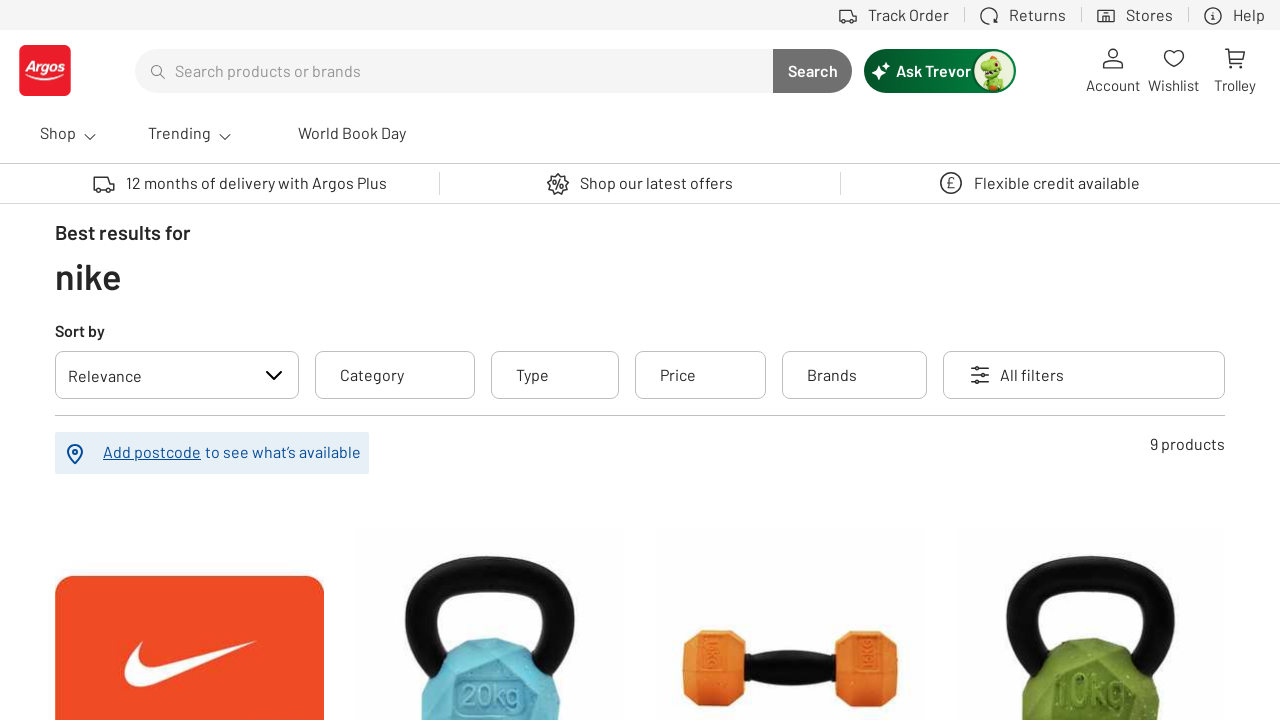

Checked radio button value: None
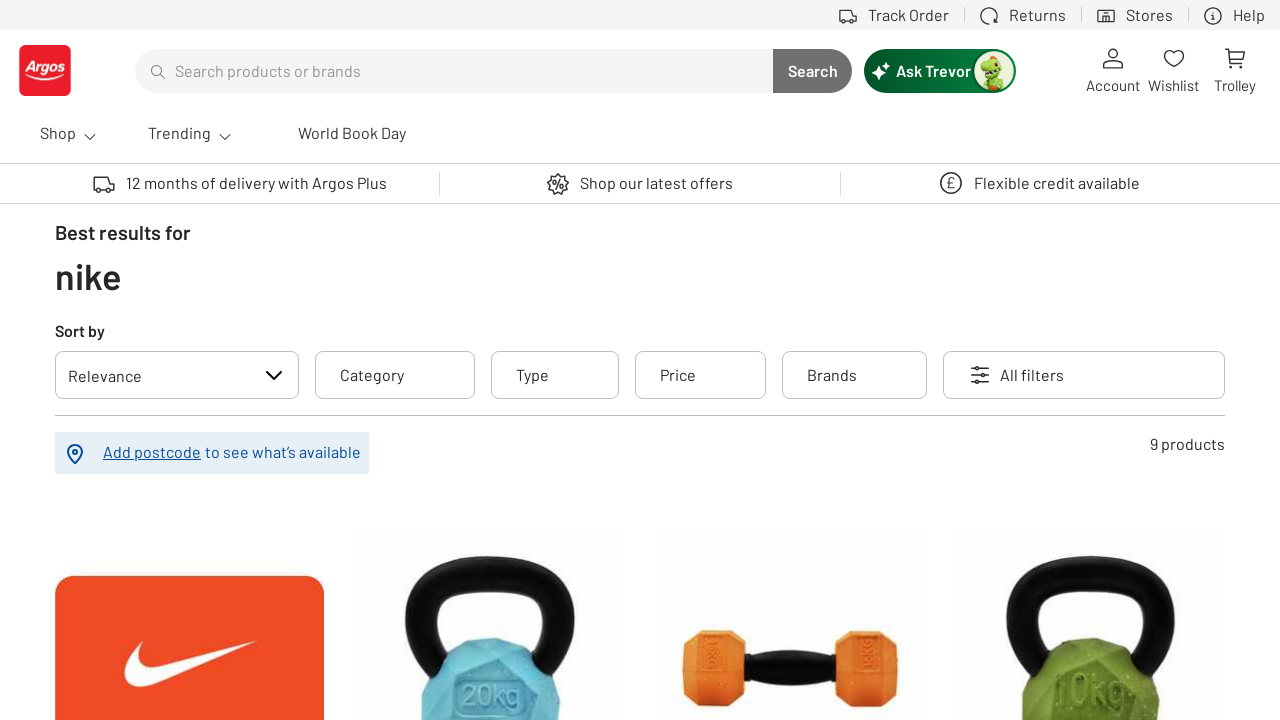

Checked radio button value: None
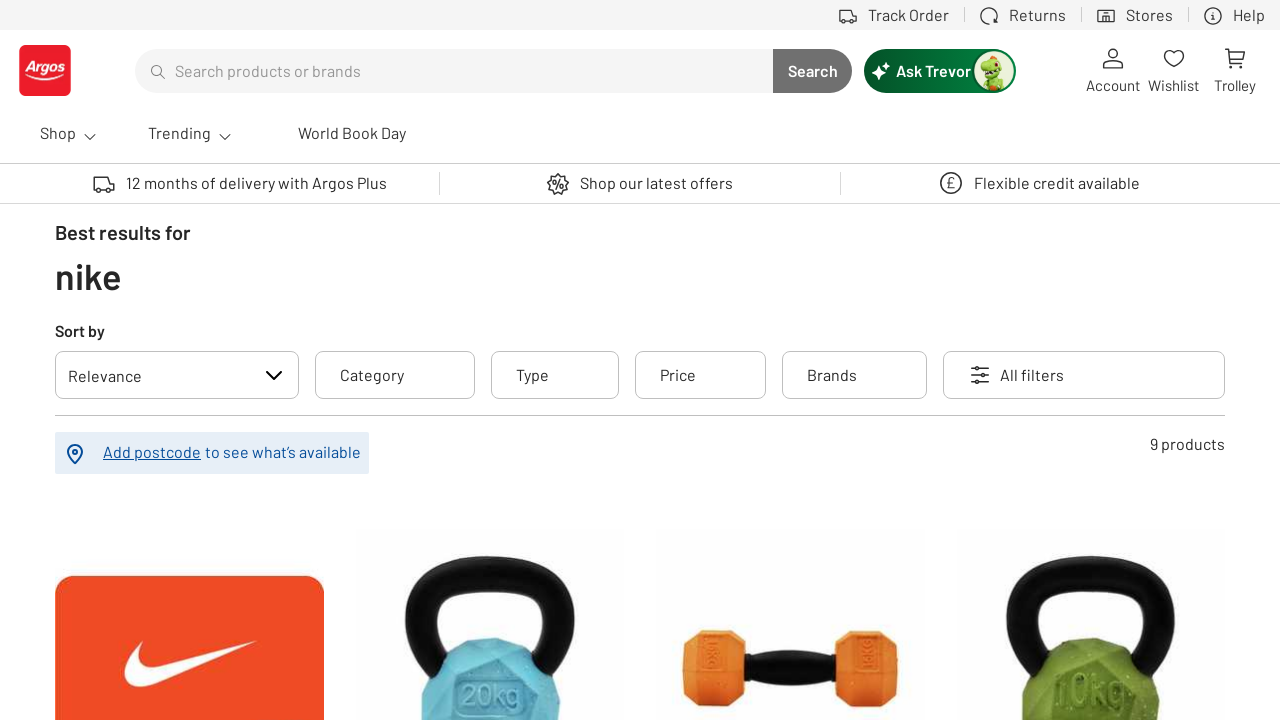

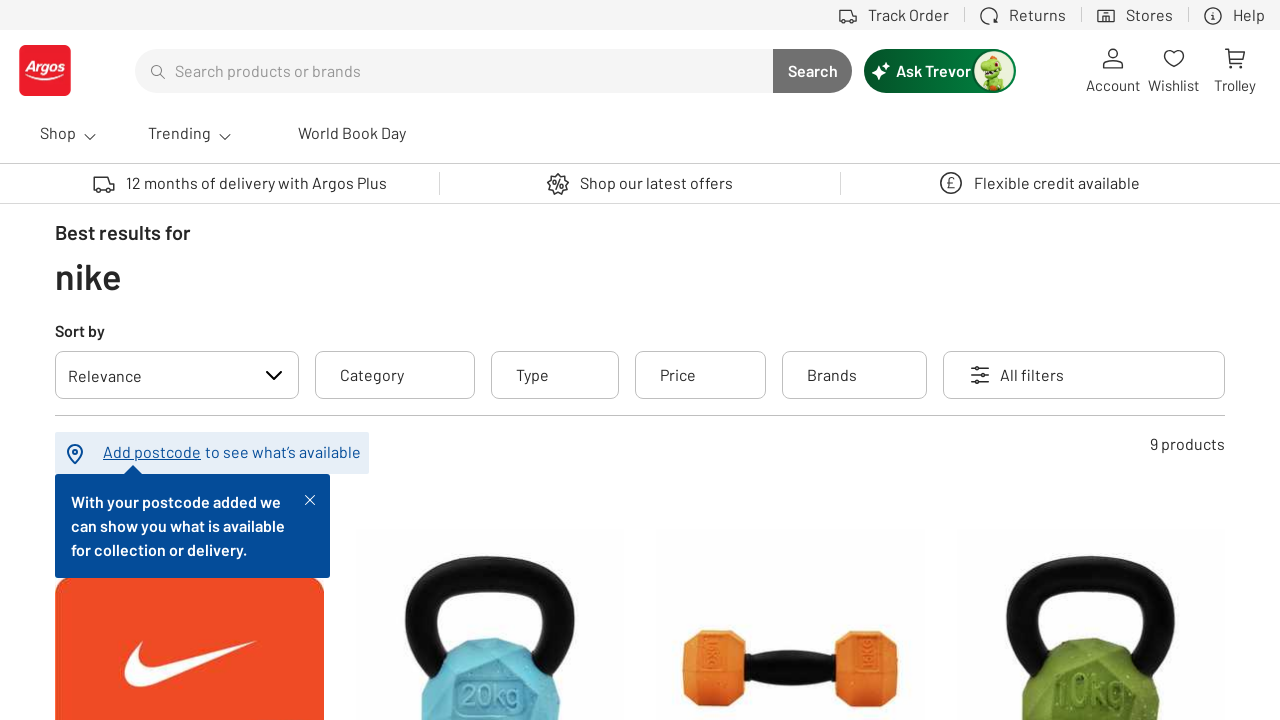